Tests the GreenKart shopping application by searching for products containing "ca", verifying 4 products are displayed, adding items to cart (including clicking on a specific item and one containing "Cashews"), and verifying the brand logo text.

Starting URL: https://rahulshettyacademy.com/seleniumPractise/#/

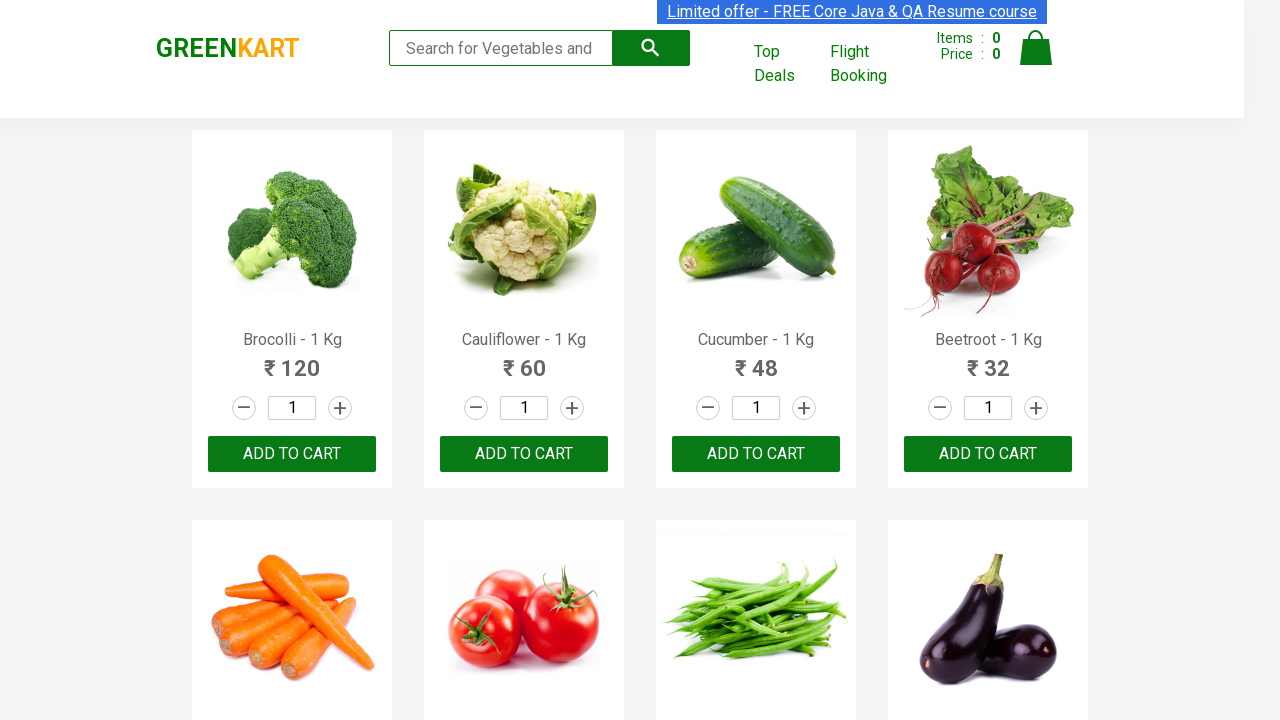

Filled search box with 'ca' on .search-keyword
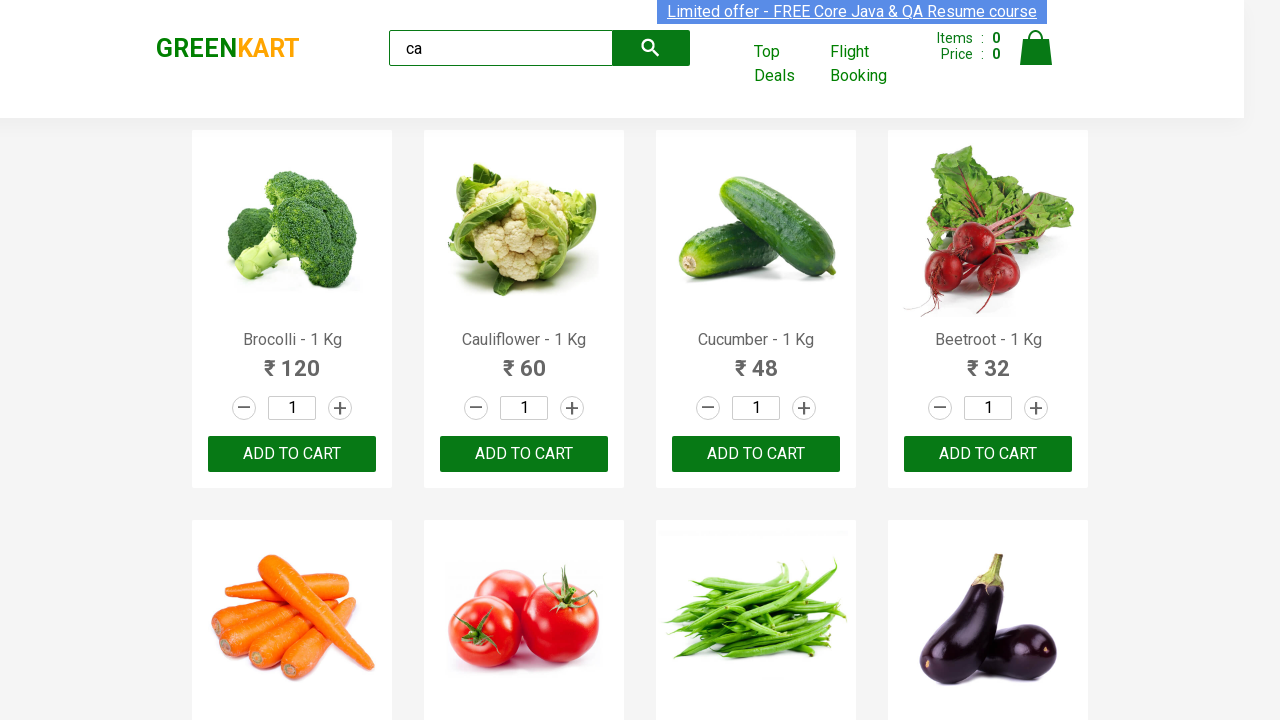

Waited 2 seconds for products to load
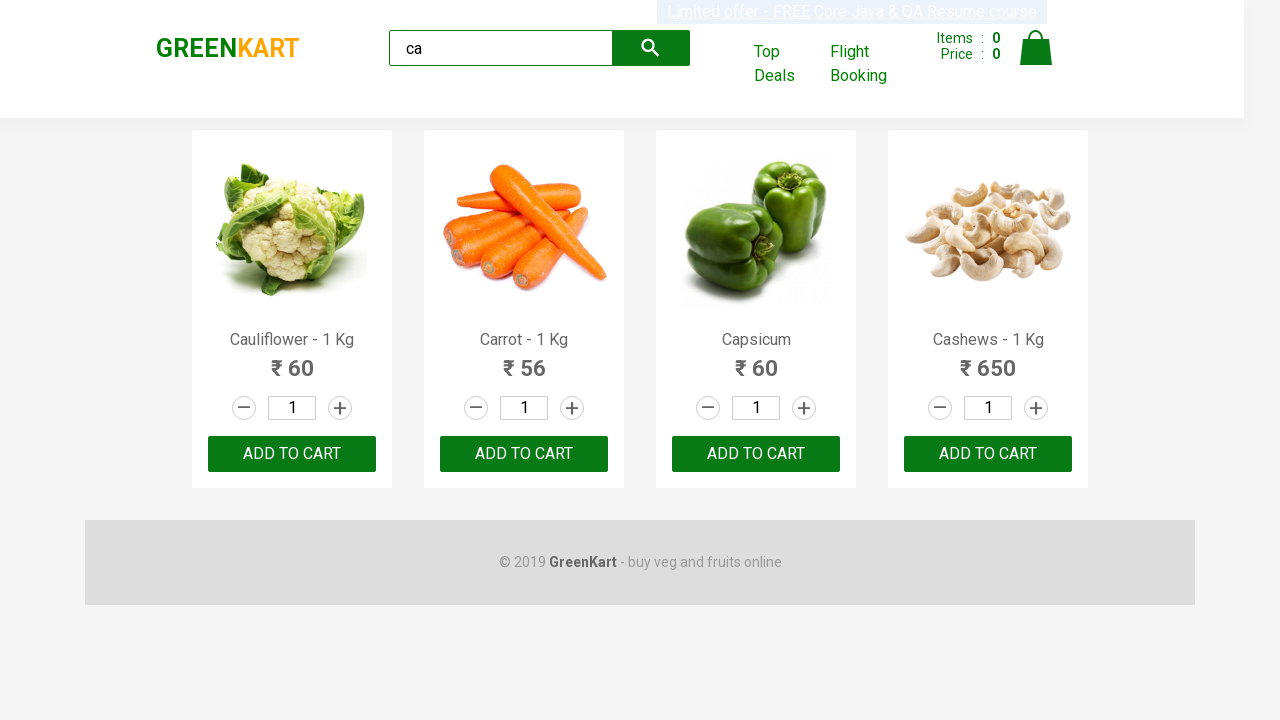

Waited for visible products to load
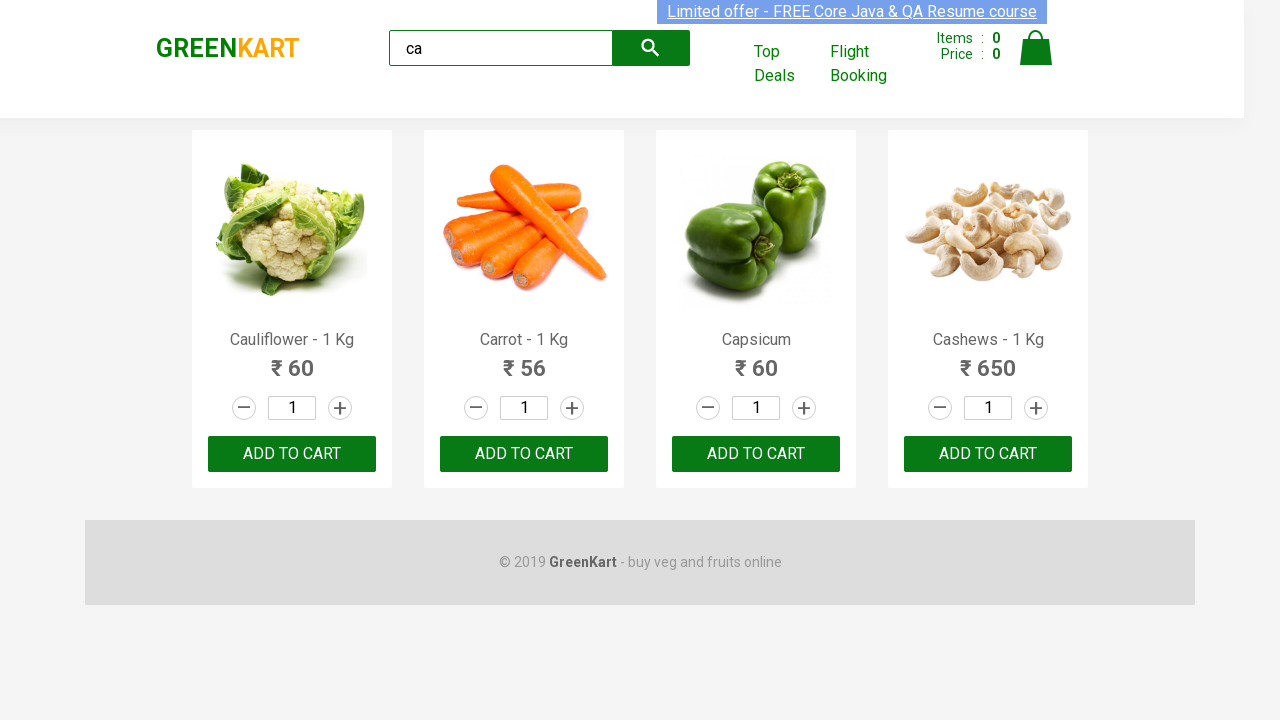

Verified 4 products are displayed
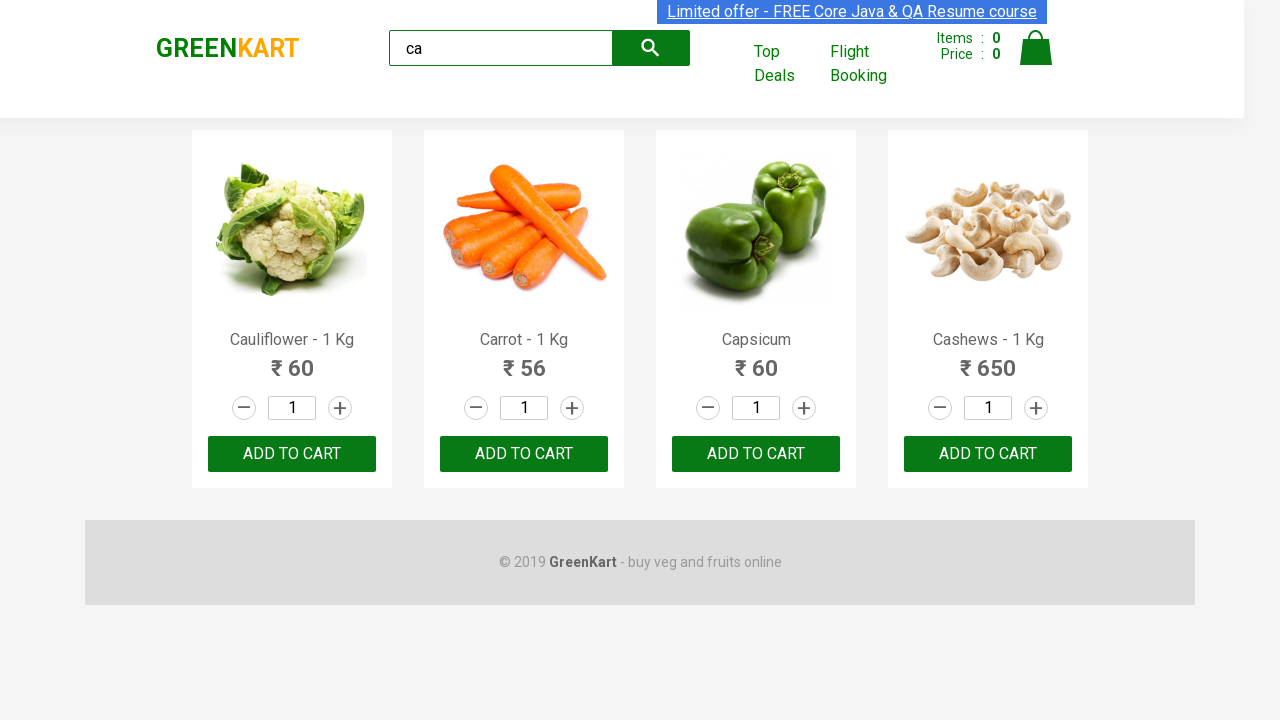

Clicked ADD TO CART on the second product at (524, 454) on .products .product >> nth=1 >> text=ADD TO CART
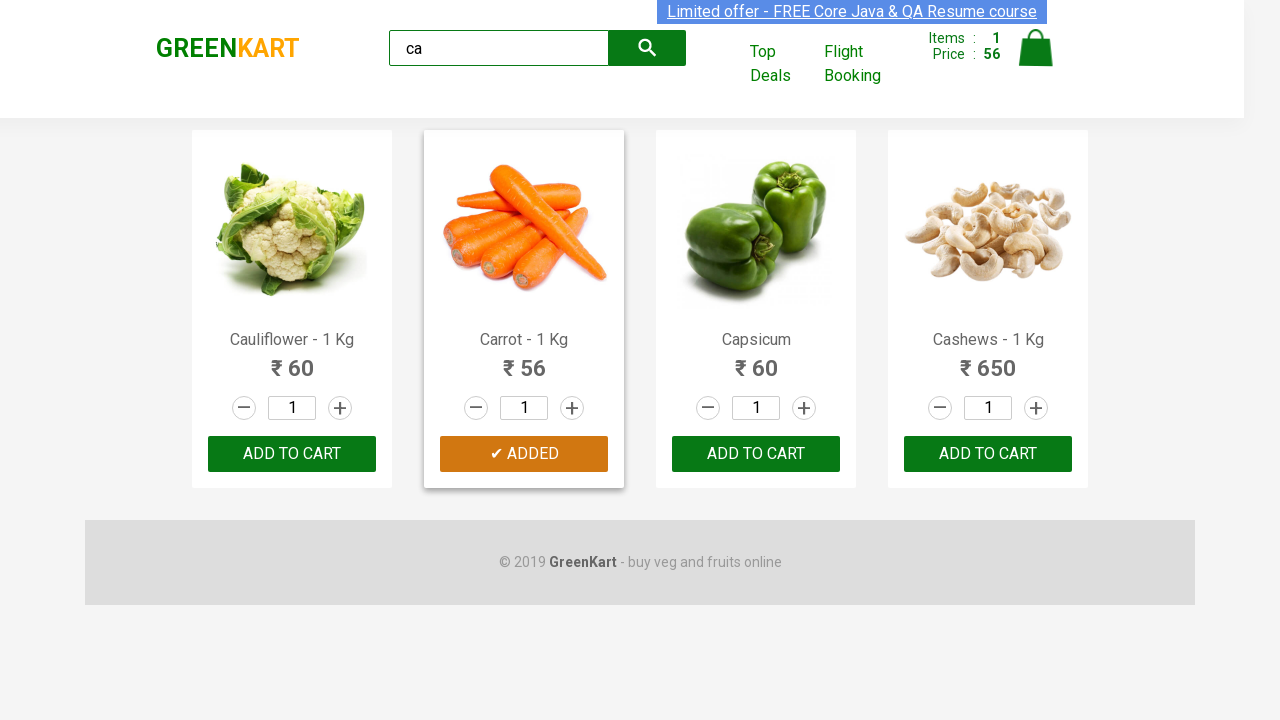

Clicked ADD TO CART on product containing 'Cashews' at (988, 454) on .products .product >> nth=3 >> text=ADD TO CART
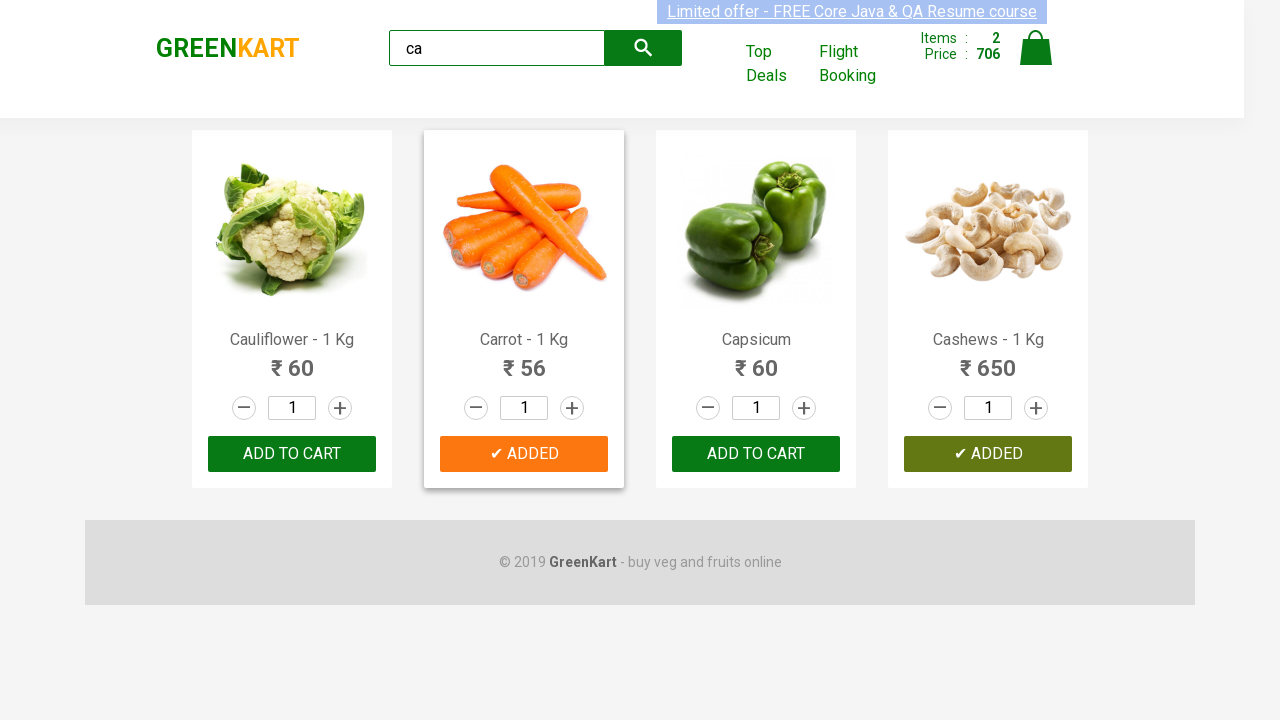

Verified brand logo text is 'GREENKART'
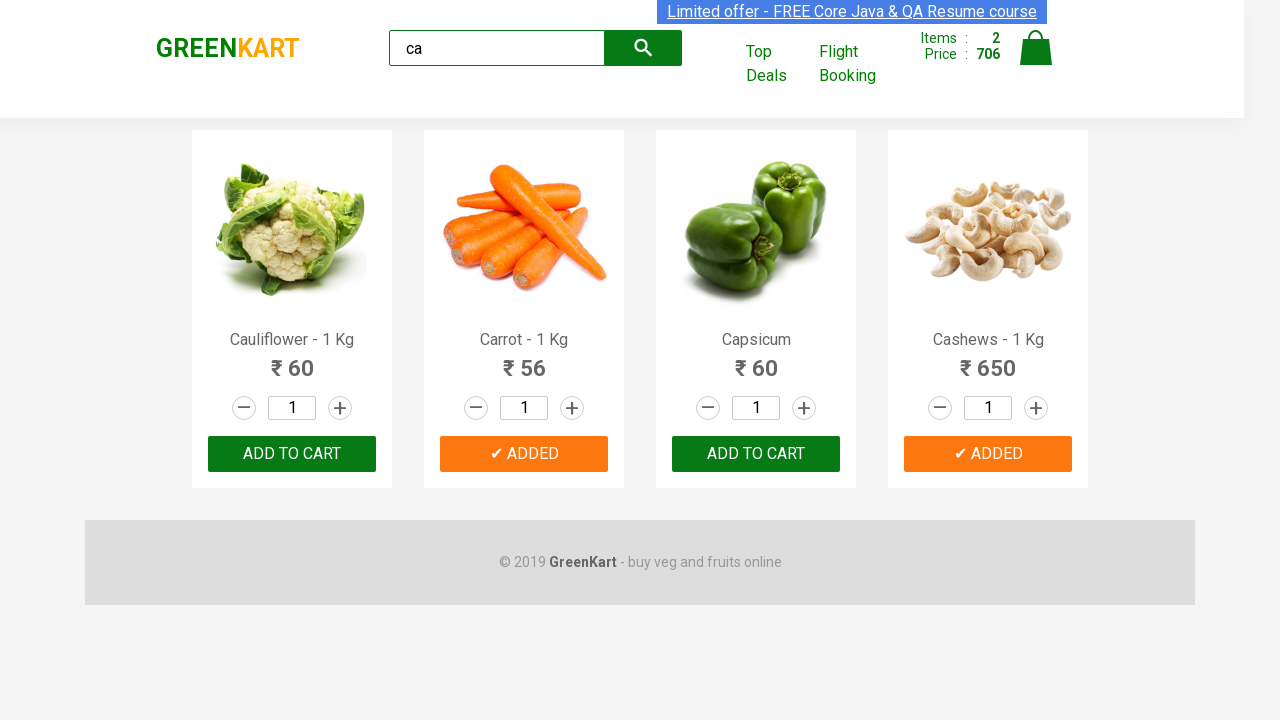

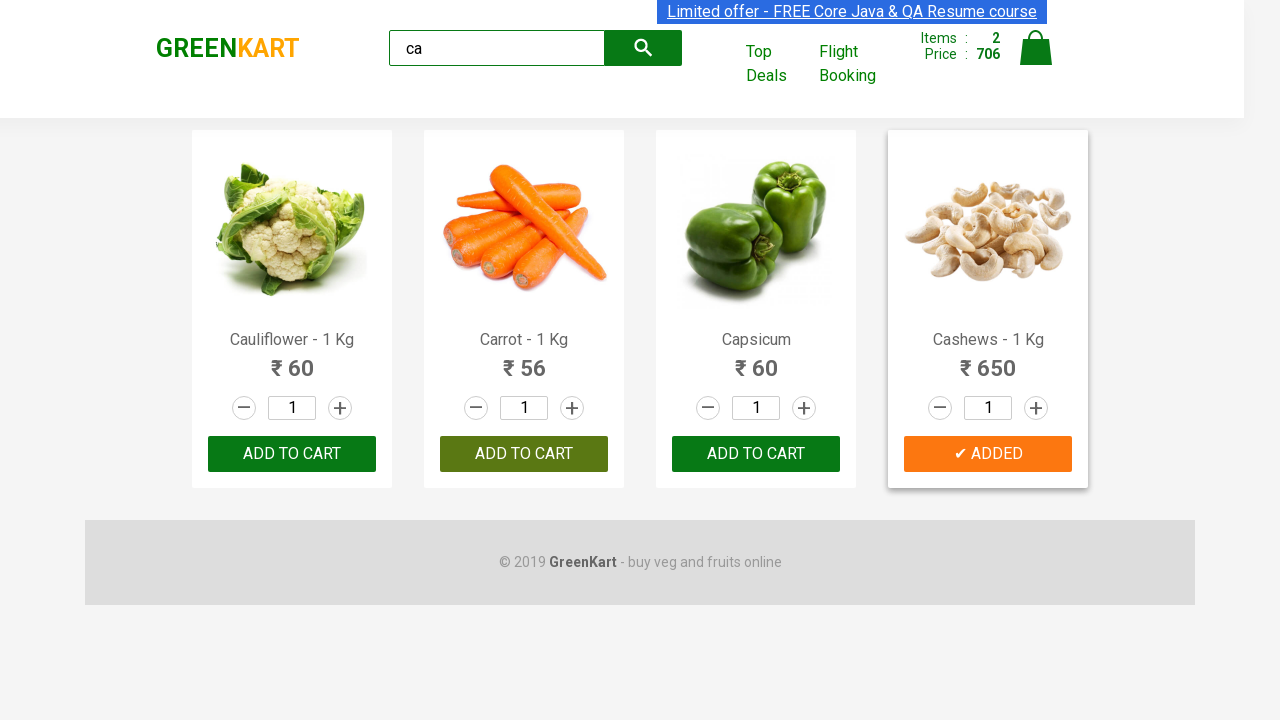